Tests dynamic loading functionality by clicking a start button and verifying that a "Hello World!" heading becomes visible after loading completes.

Starting URL: https://the-internet.herokuapp.com/dynamic_loading/1

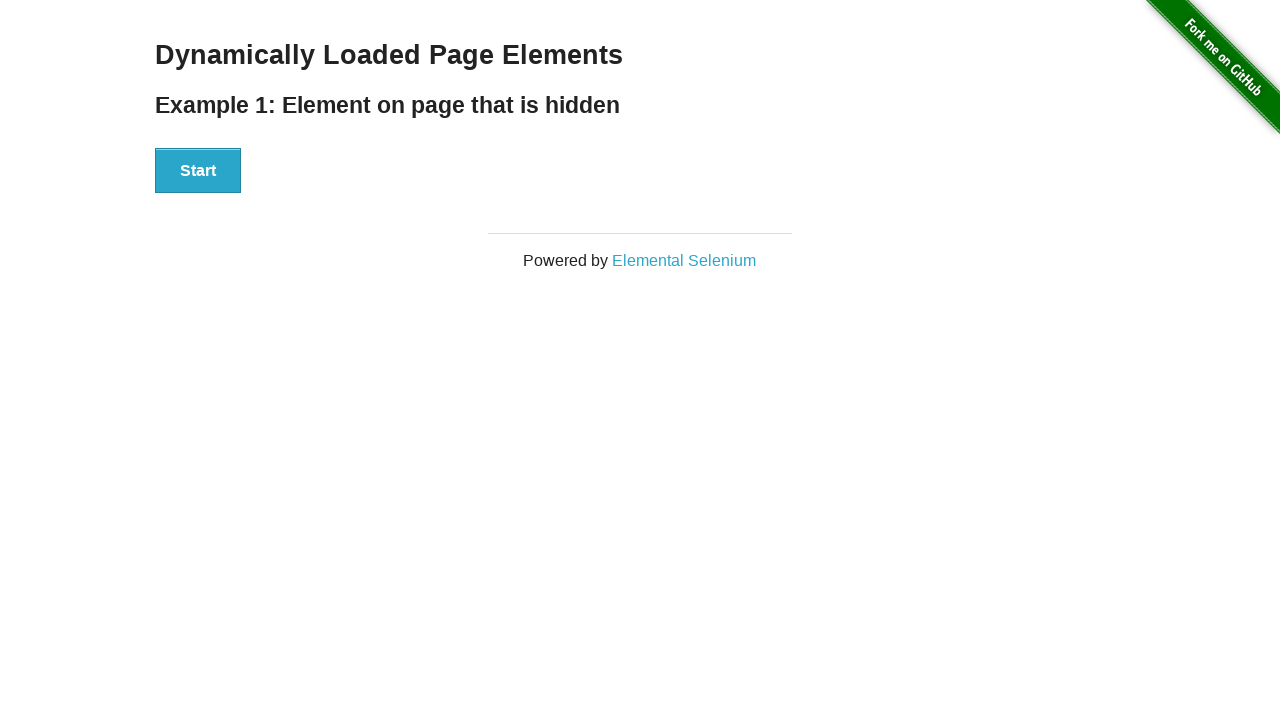

Clicked the Start button to trigger dynamic loading at (198, 171) on internal:role=button[name="Start"i]
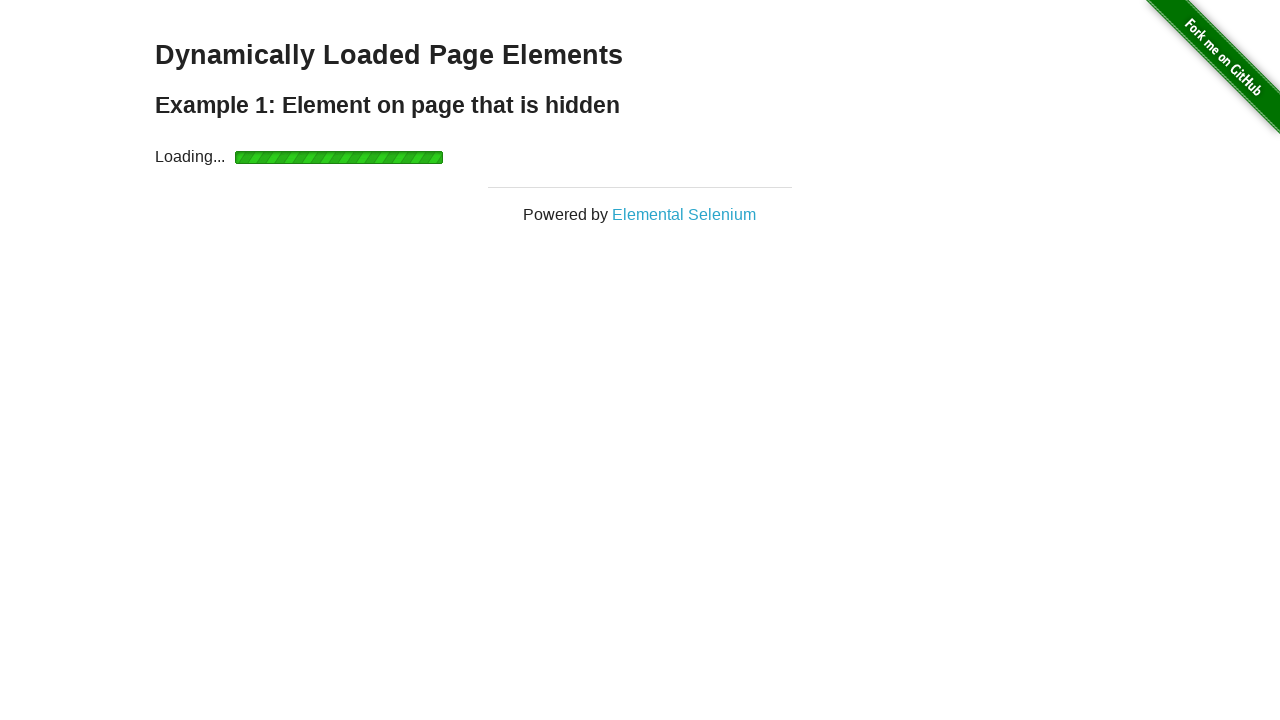

Verified that the 'Hello World!' heading became visible after loading completed
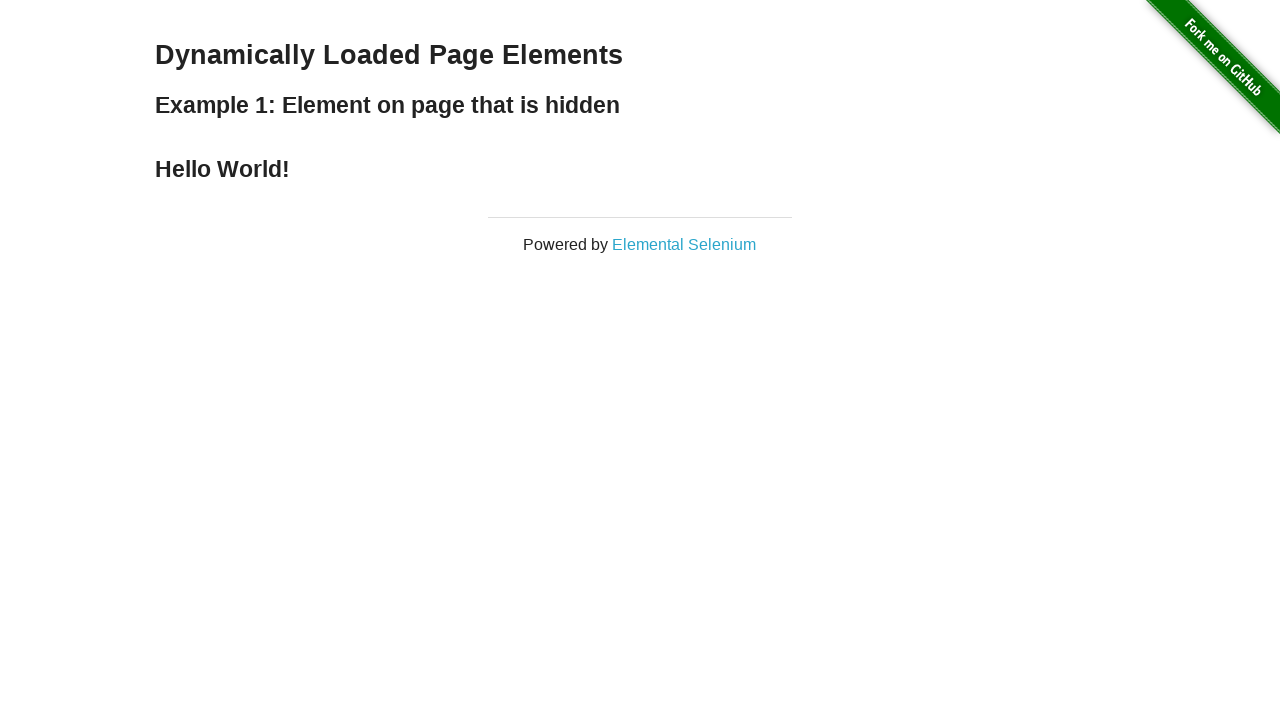

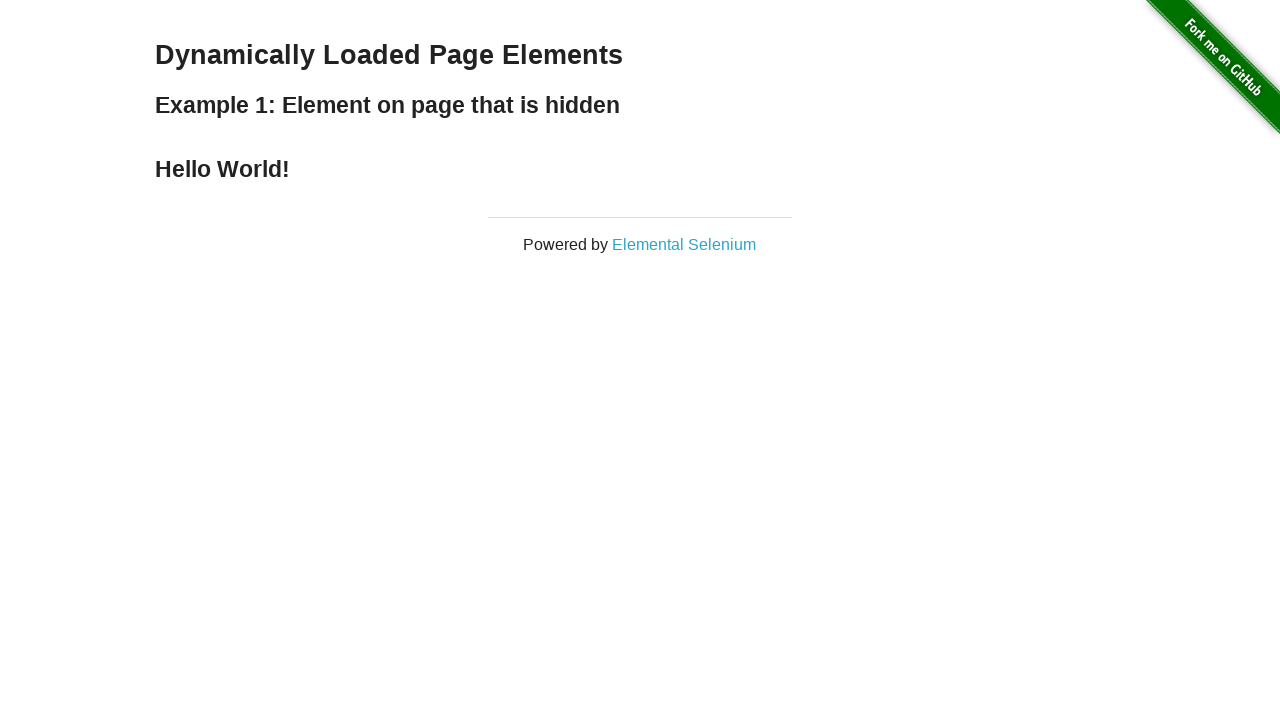